Tests a login form by filling in username and password fields and verifying successful login message

Starting URL: https://training-support.net/webelements/login-form/

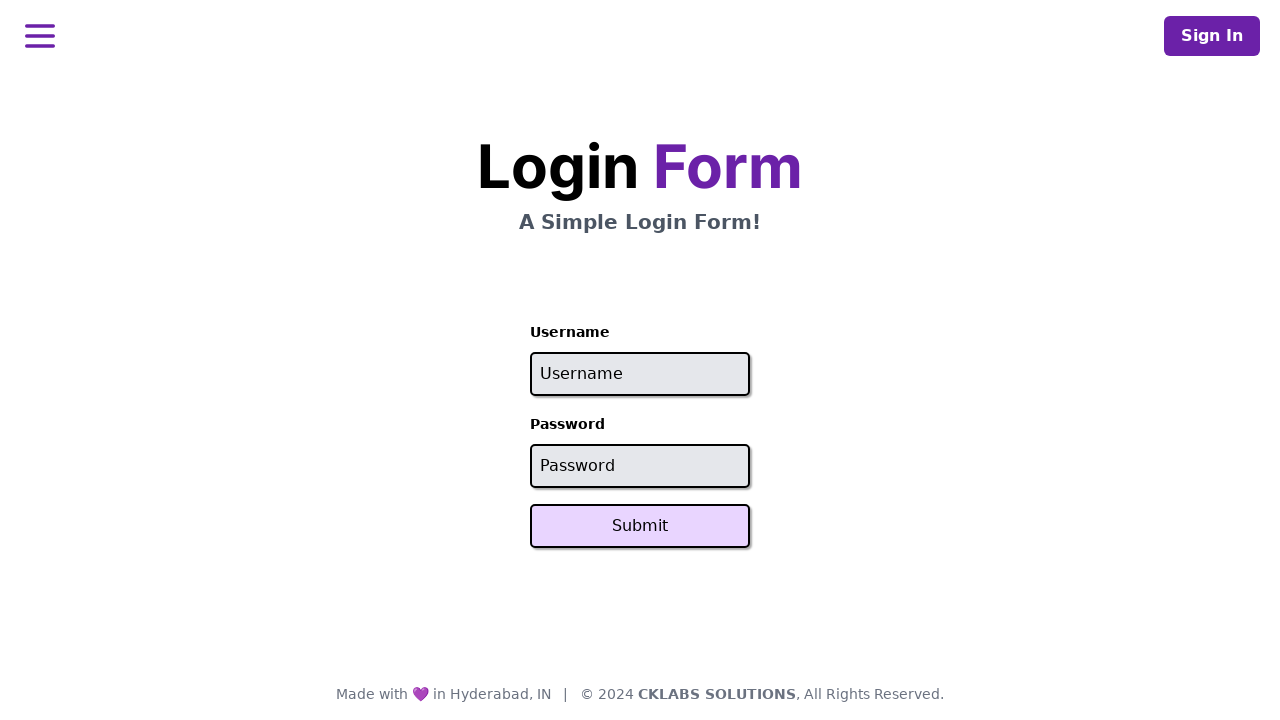

Filled username field with 'admin' on #username
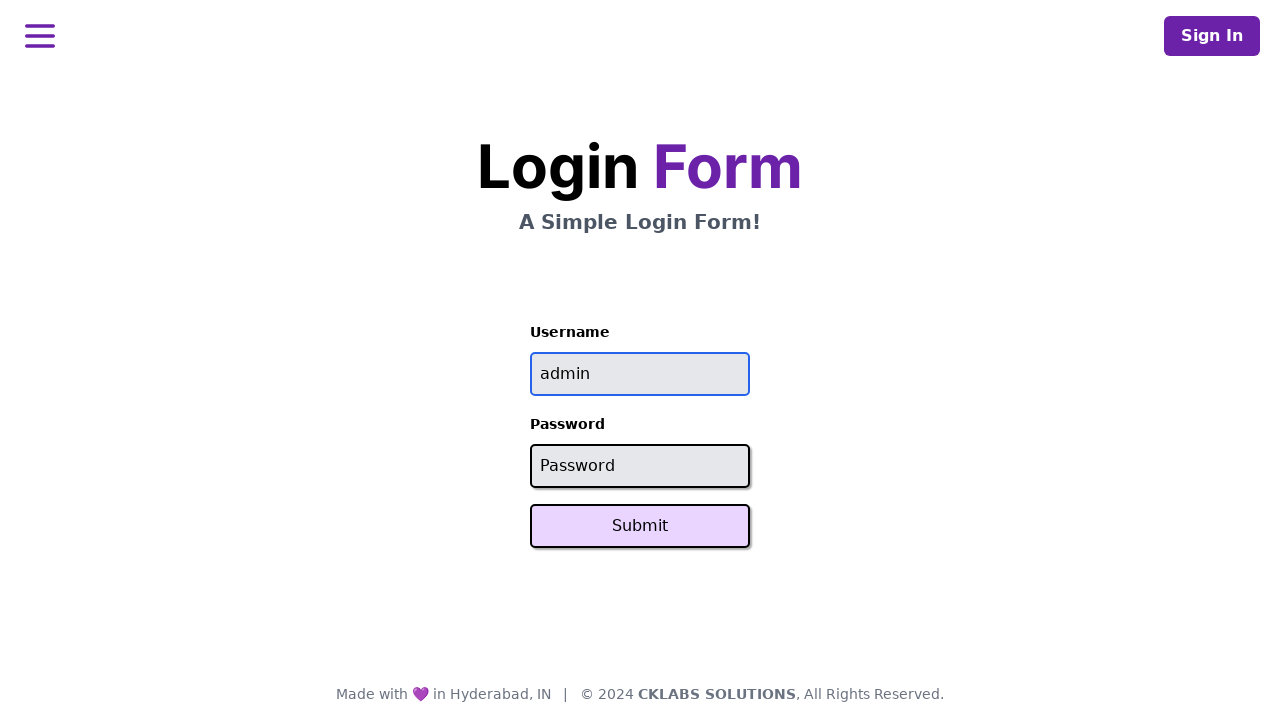

Filled password field with 'password' on #password
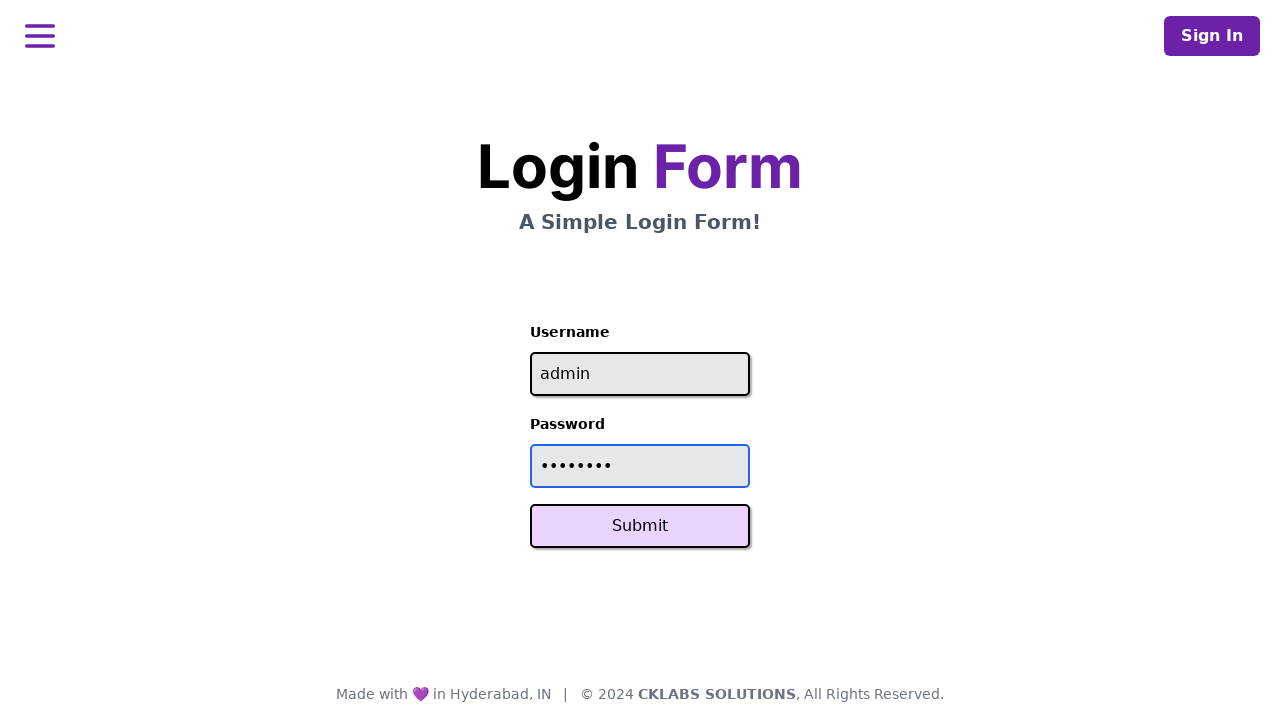

Clicked login submit button at (640, 526) on button.svelte-1pdjkmx
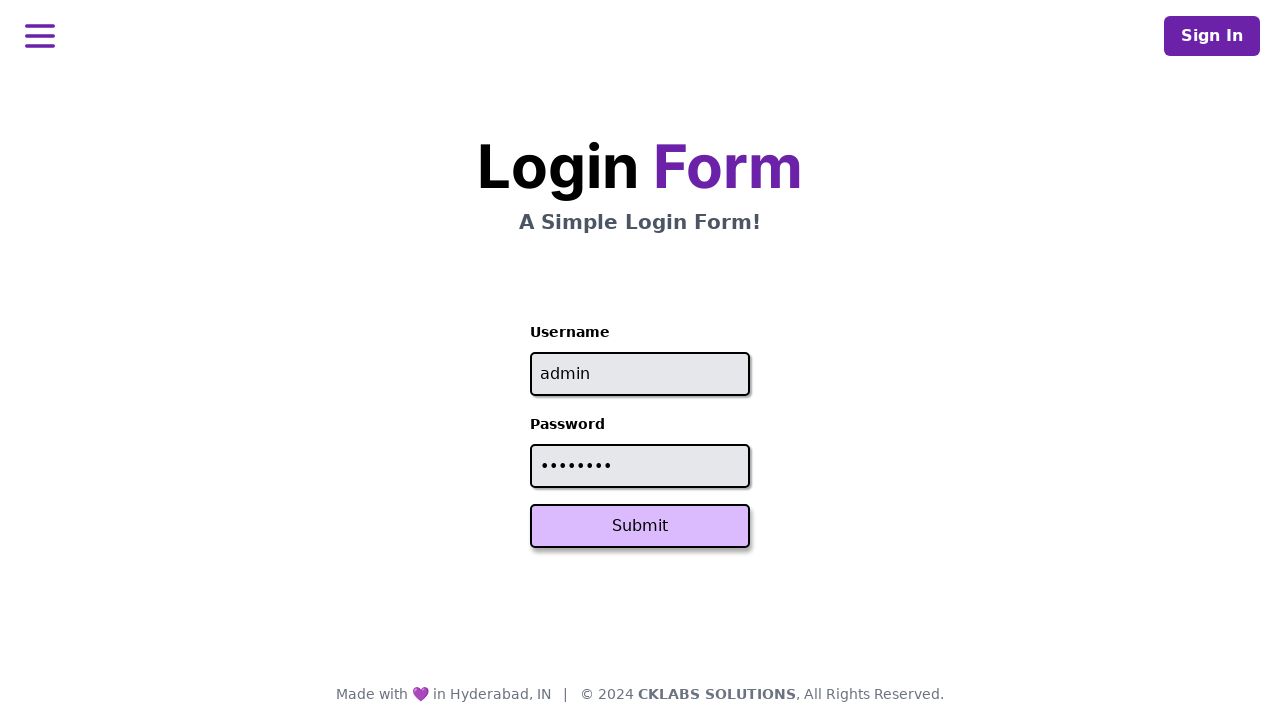

Success message heading loaded
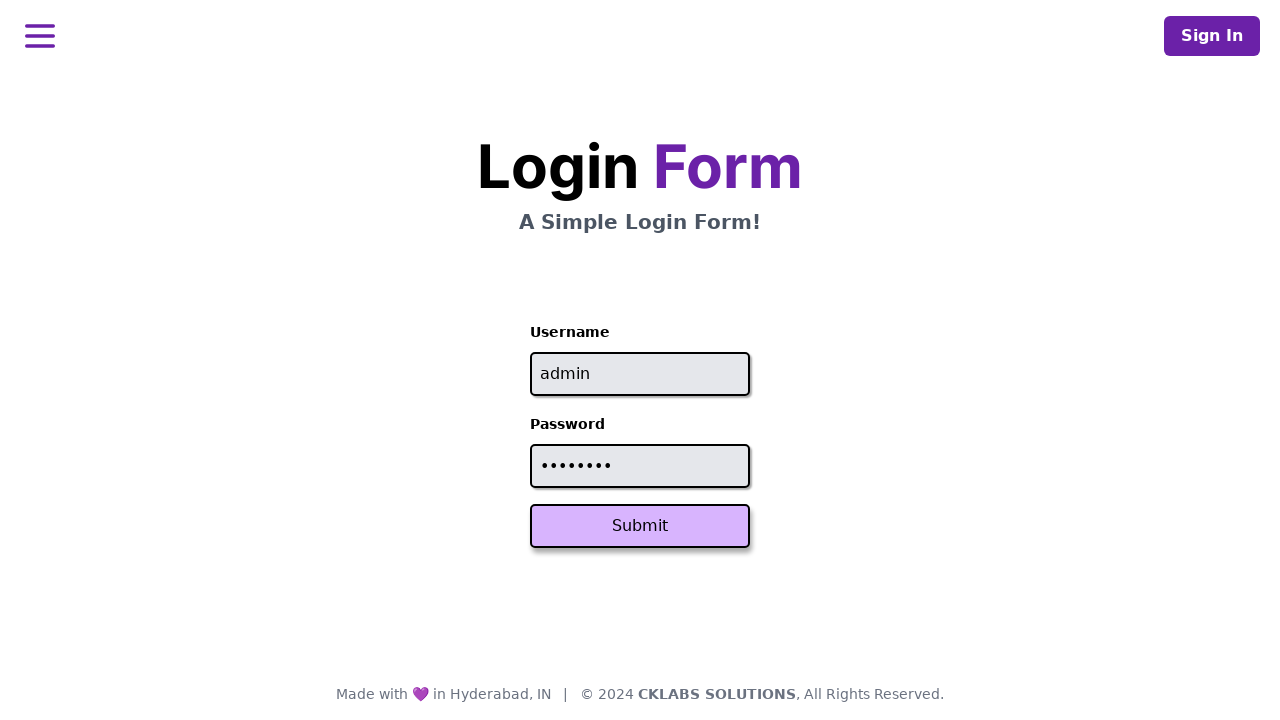

Retrieved success message text: 'Login Success!'
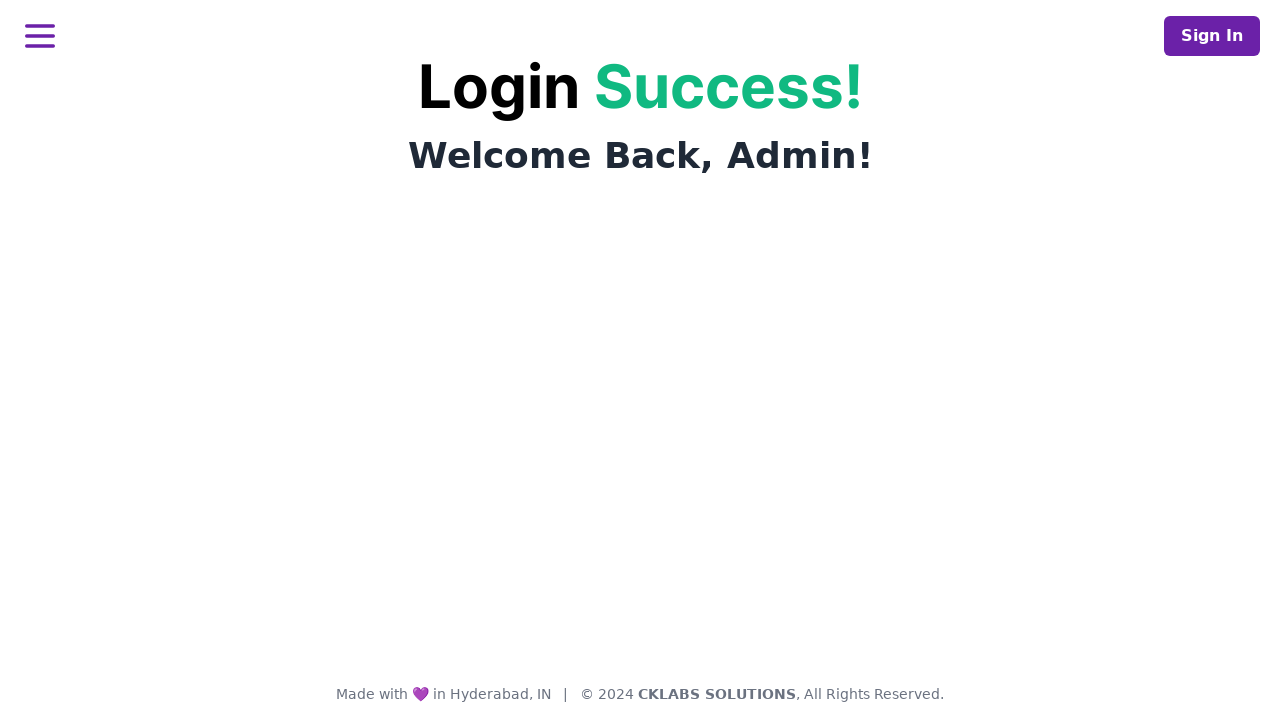

Verified login success message matches expected text 'Login Success!'
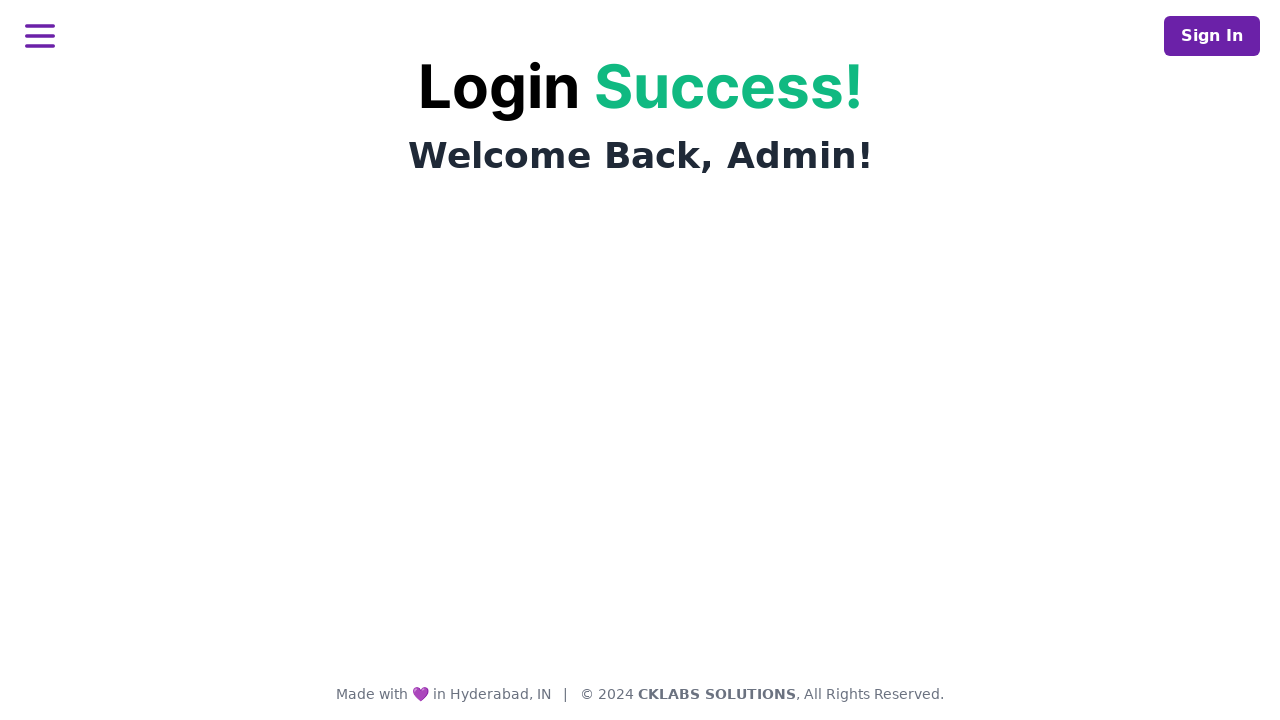

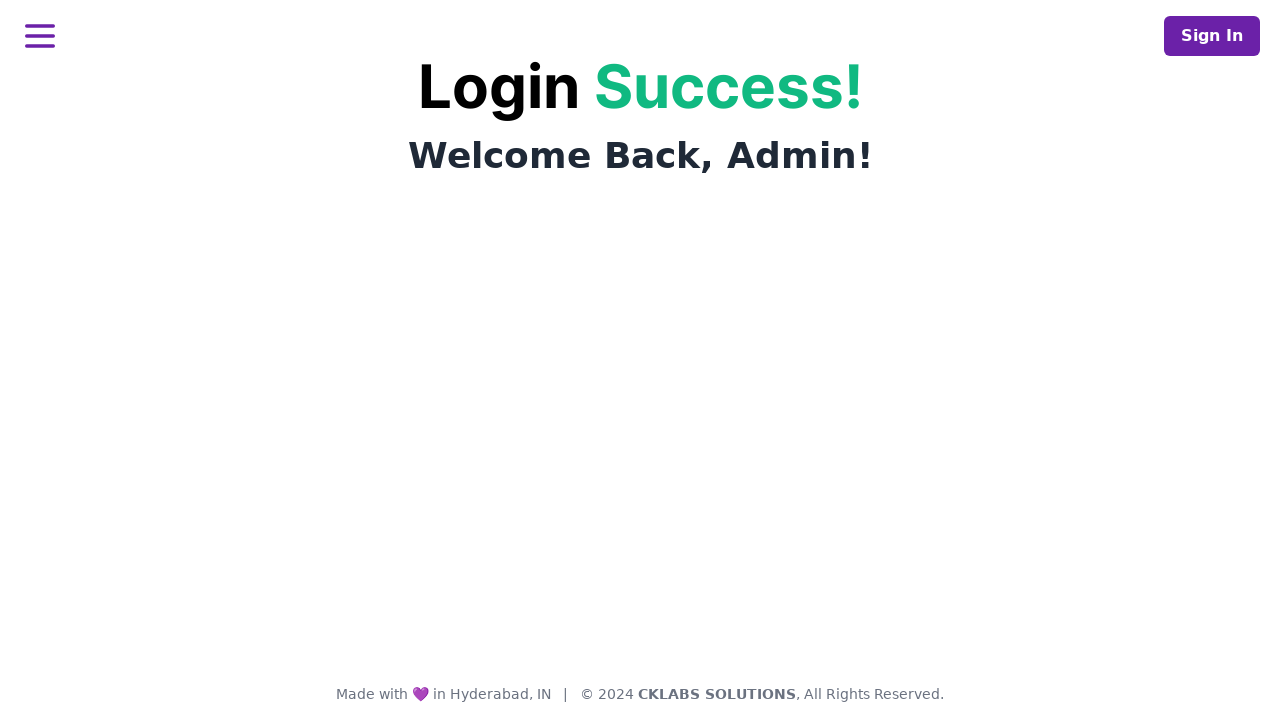